Tests jQuery UI draggable functionality by switching to an iframe and dragging an element to a new position

Starting URL: https://jqueryui.com/draggable/

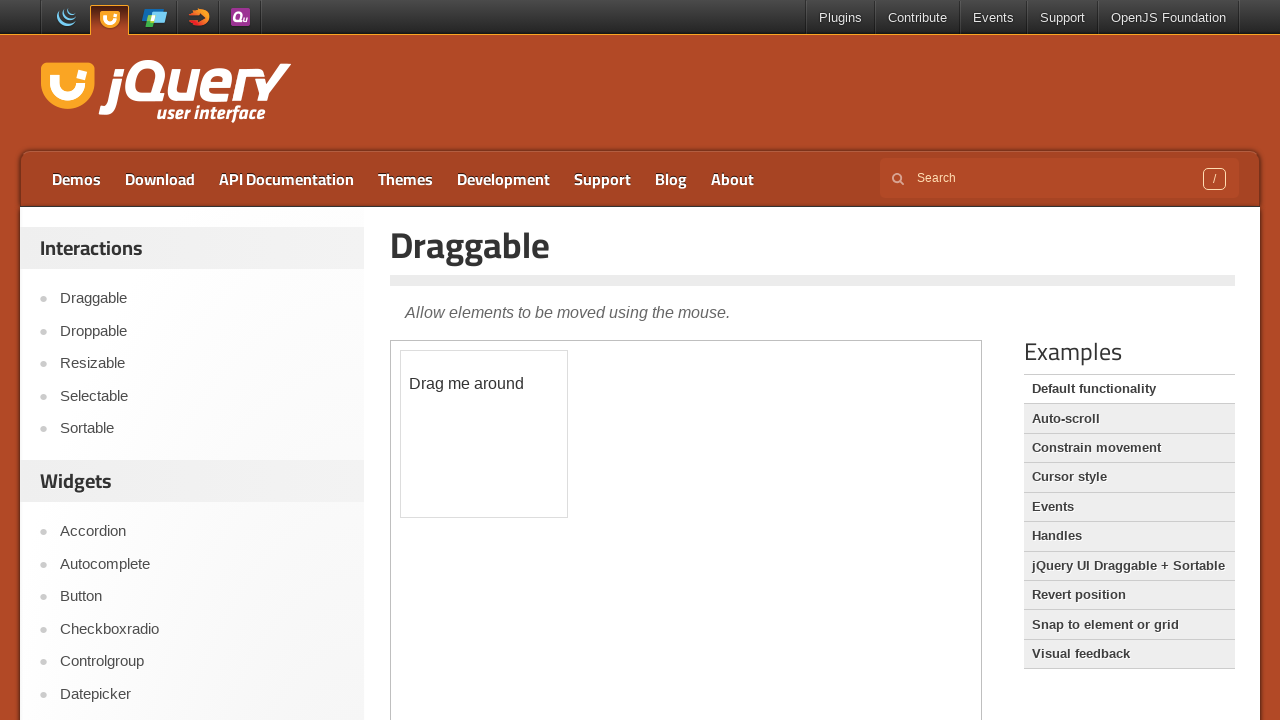

Located the demo iframe for jQuery UI draggable
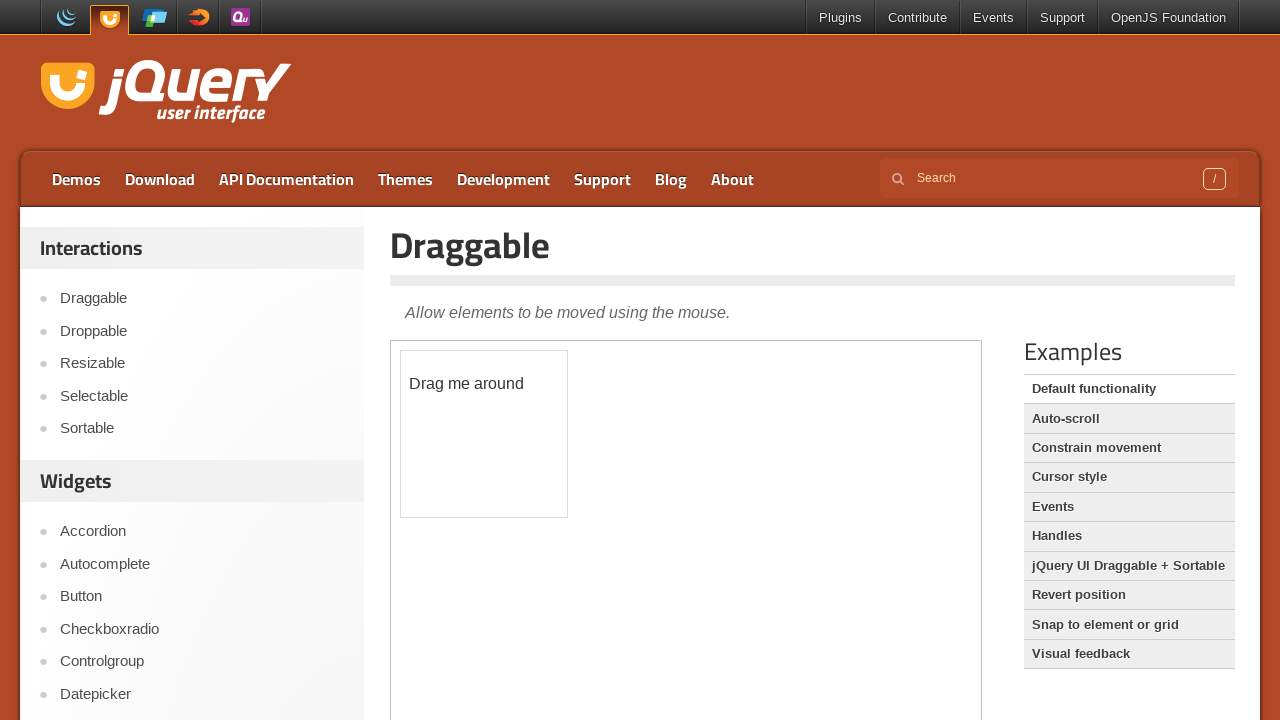

Located the draggable element with ID 'draggable' within the iframe
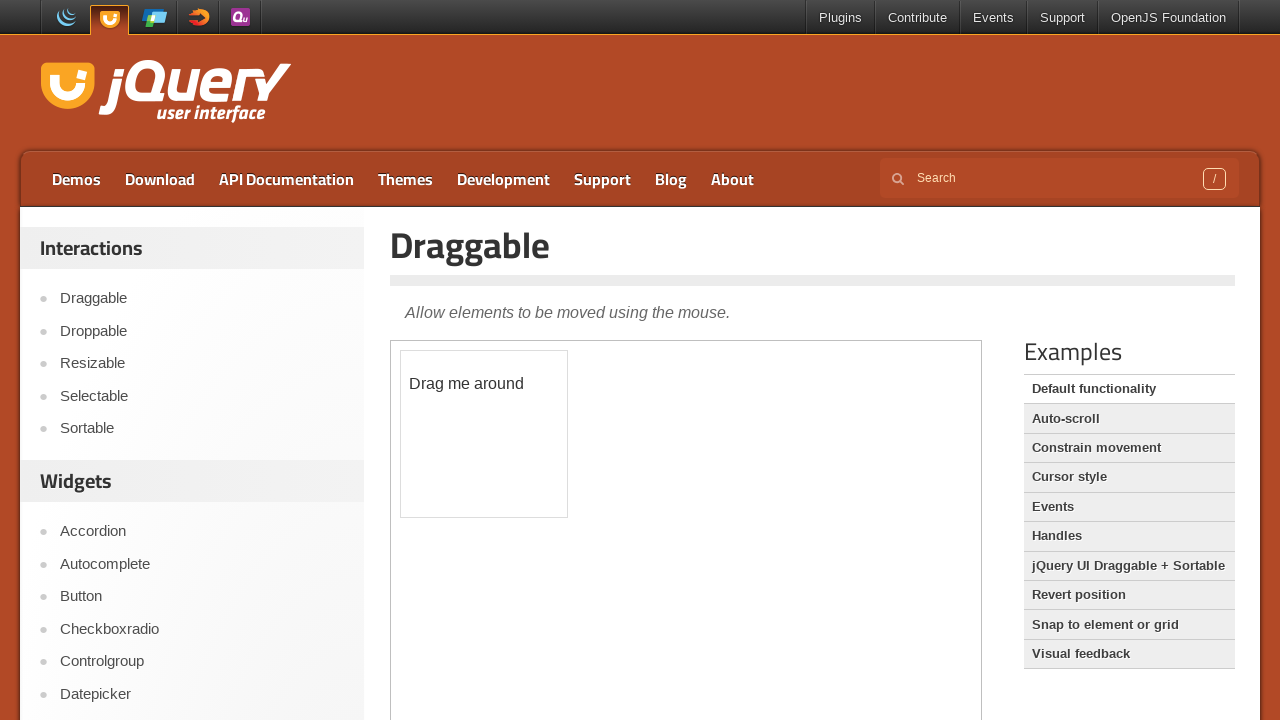

Dragged the element 50px right and 50px down to new position at (451, 401)
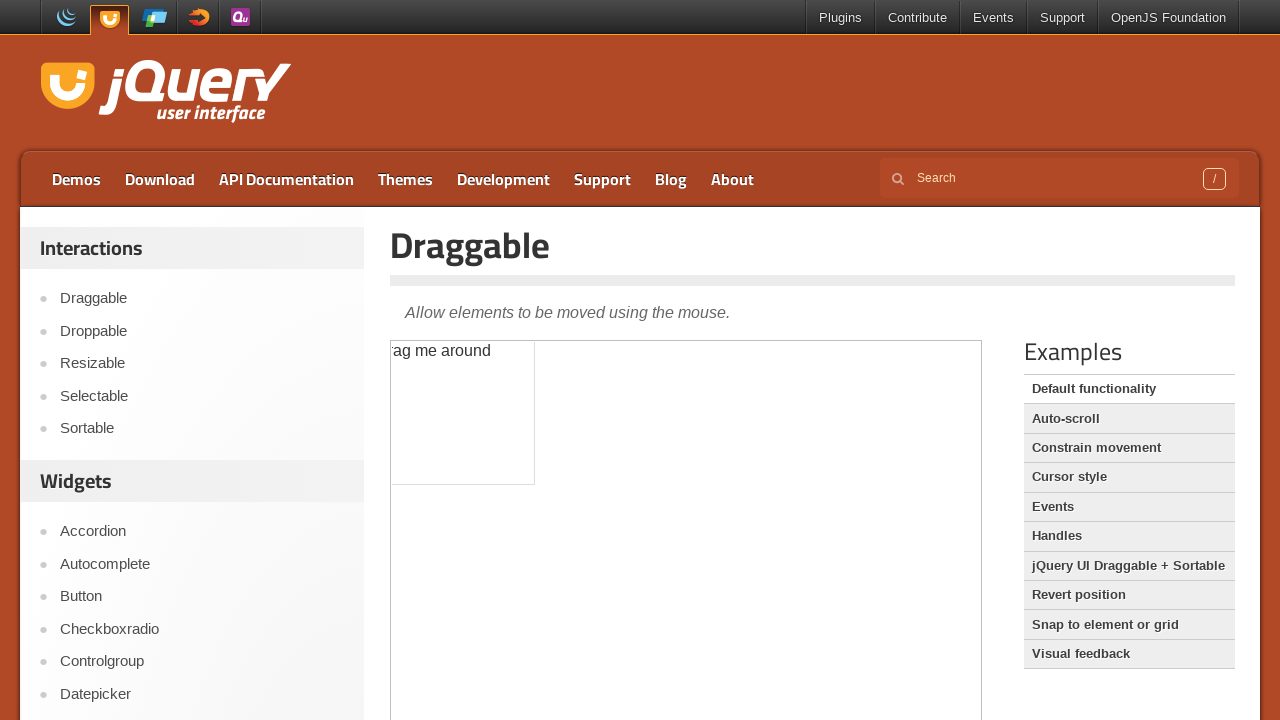

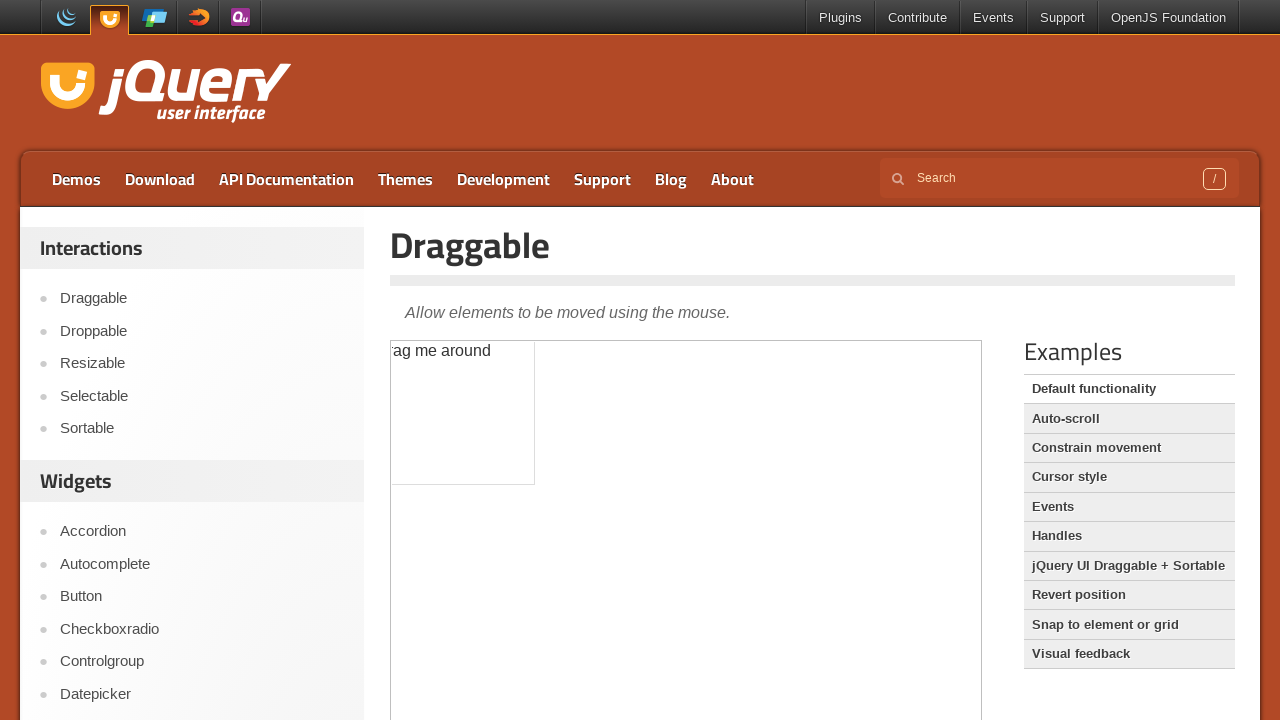